Tests the Python.org website search functionality by entering a search query, submitting it, and verifying that search results content loads successfully.

Starting URL: https://www.python.org

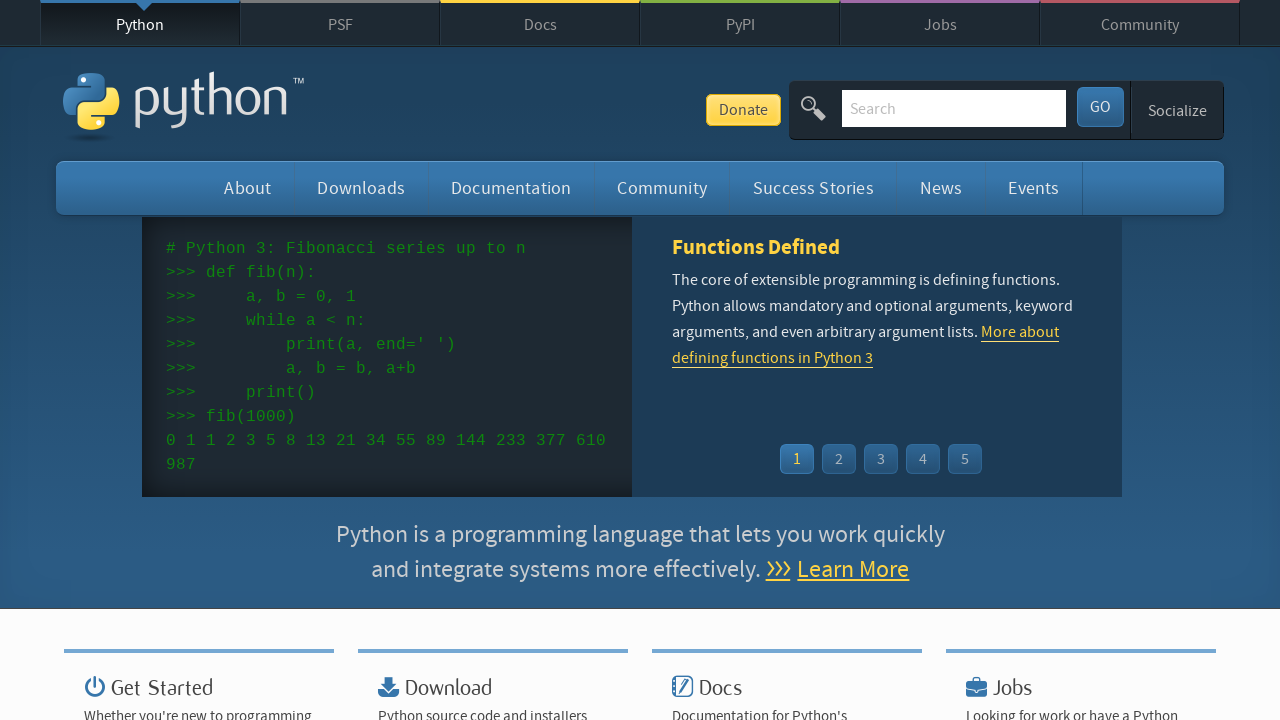

Verified page title contains 'Python'
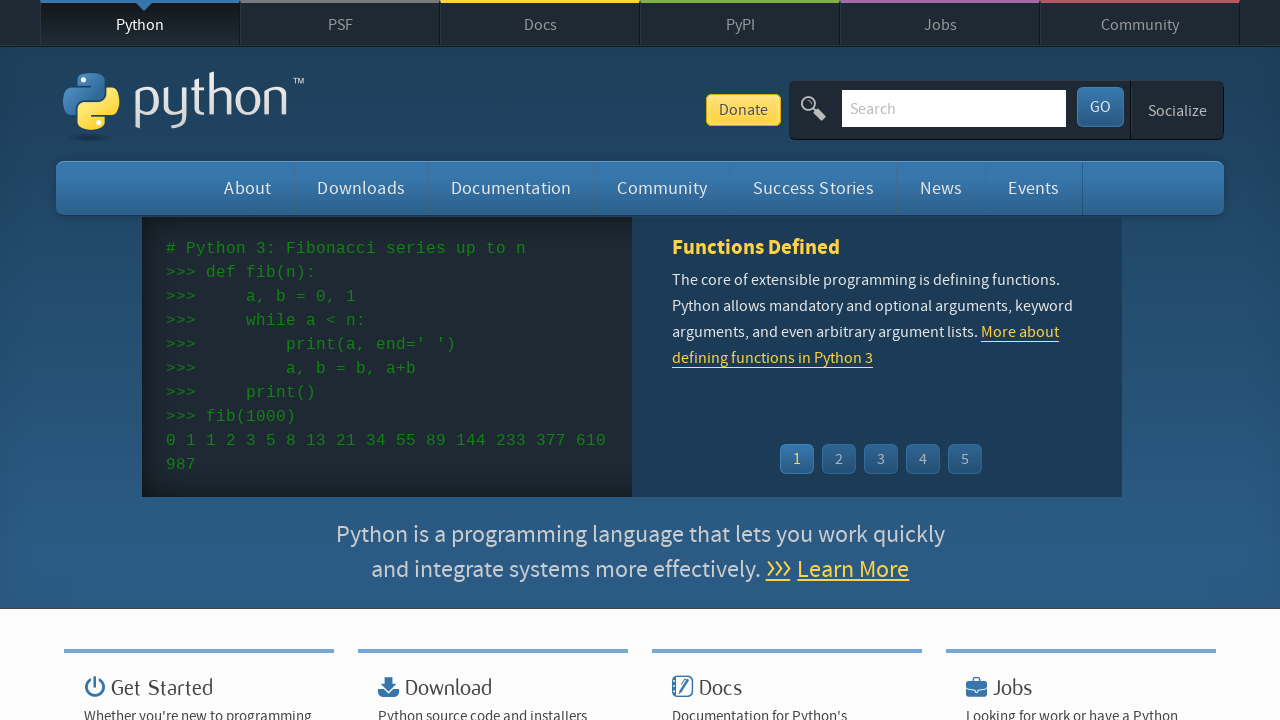

Search bar appeared on the page
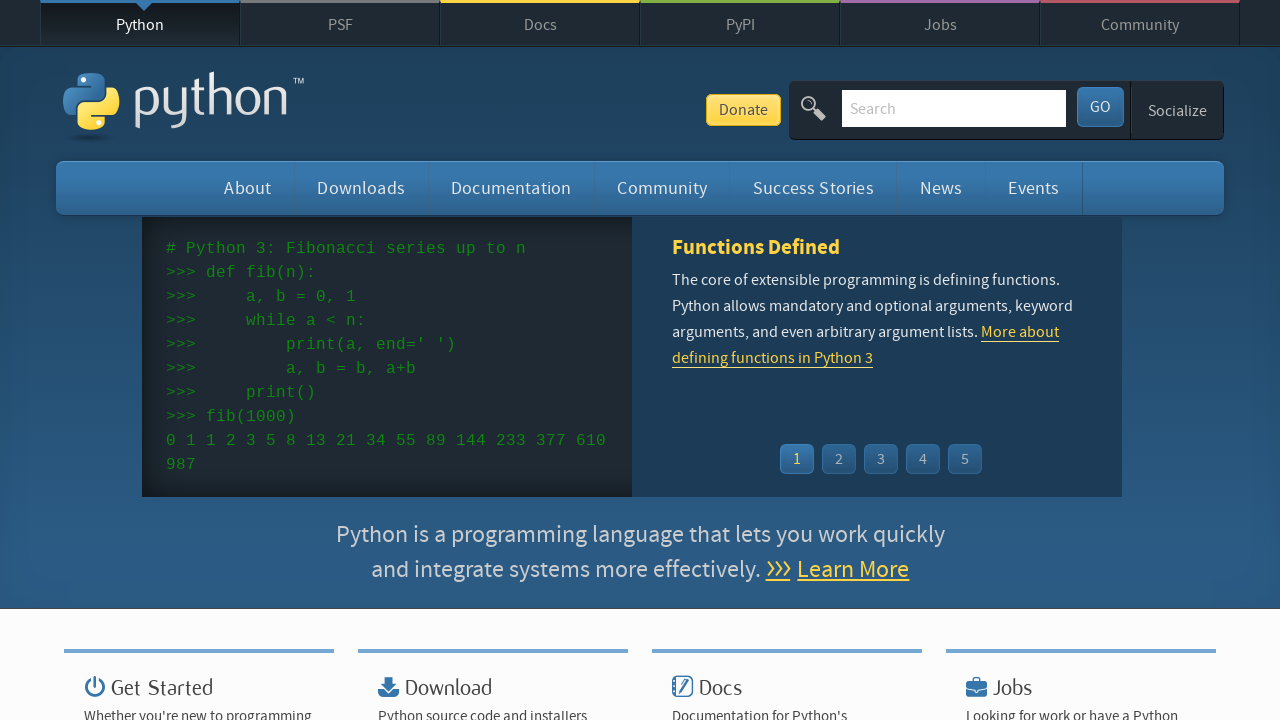

Filled search bar with 'python' on input[name='q']
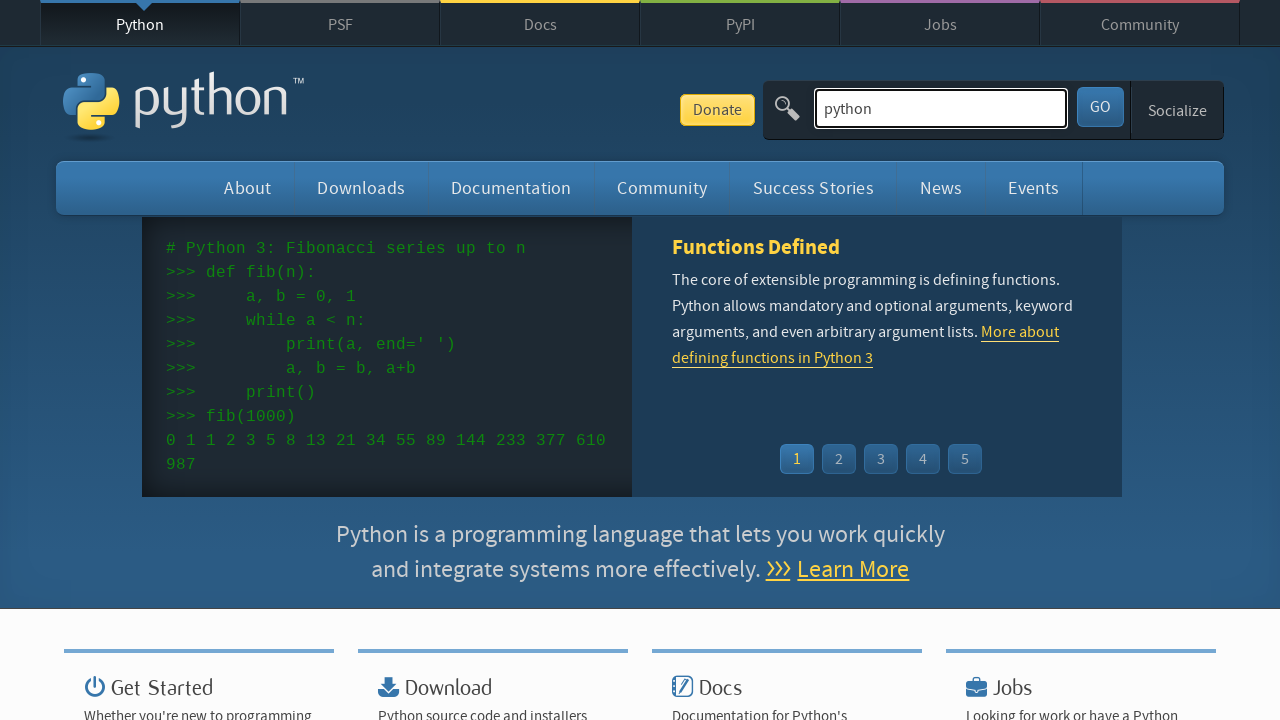

Pressed Enter to submit search query on input[name='q']
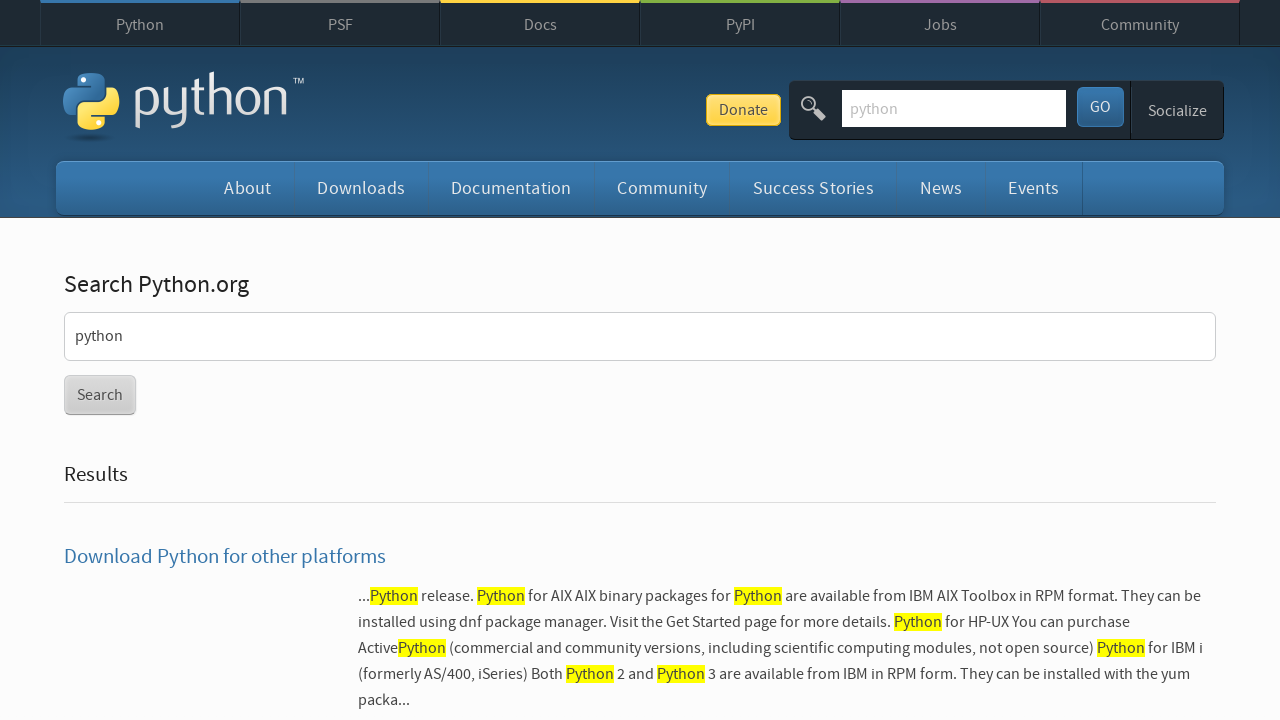

Search results content loaded successfully
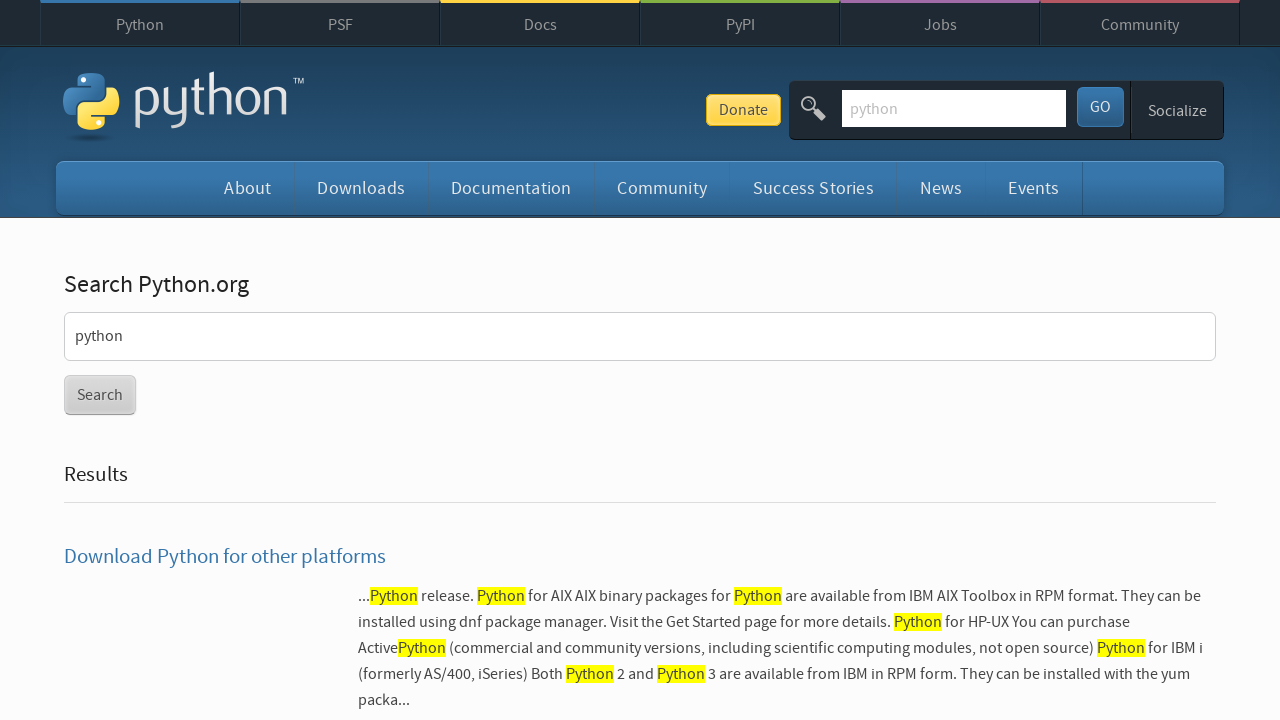

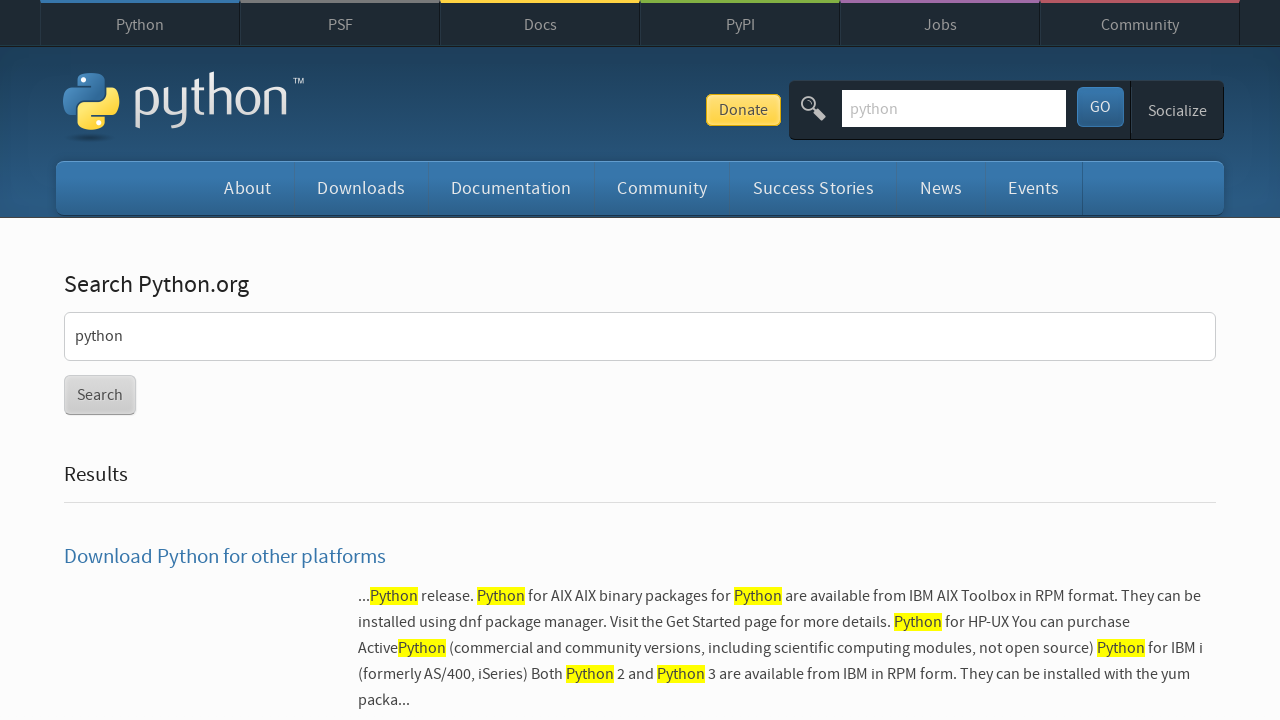